Tests the second FAQ accordion item about ordering multiple scooters by clicking and verifying the panel text.

Starting URL: https://qa-scooter.praktikum-services.ru/

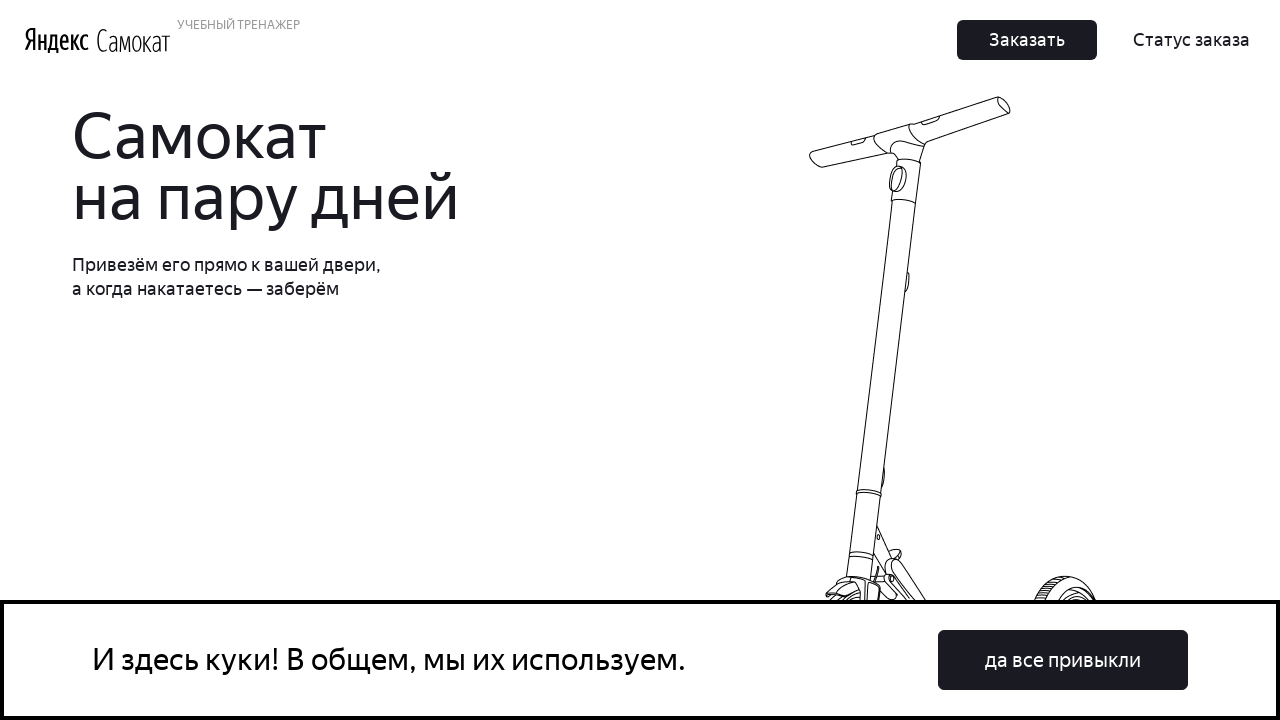

Accordion element loaded and visible
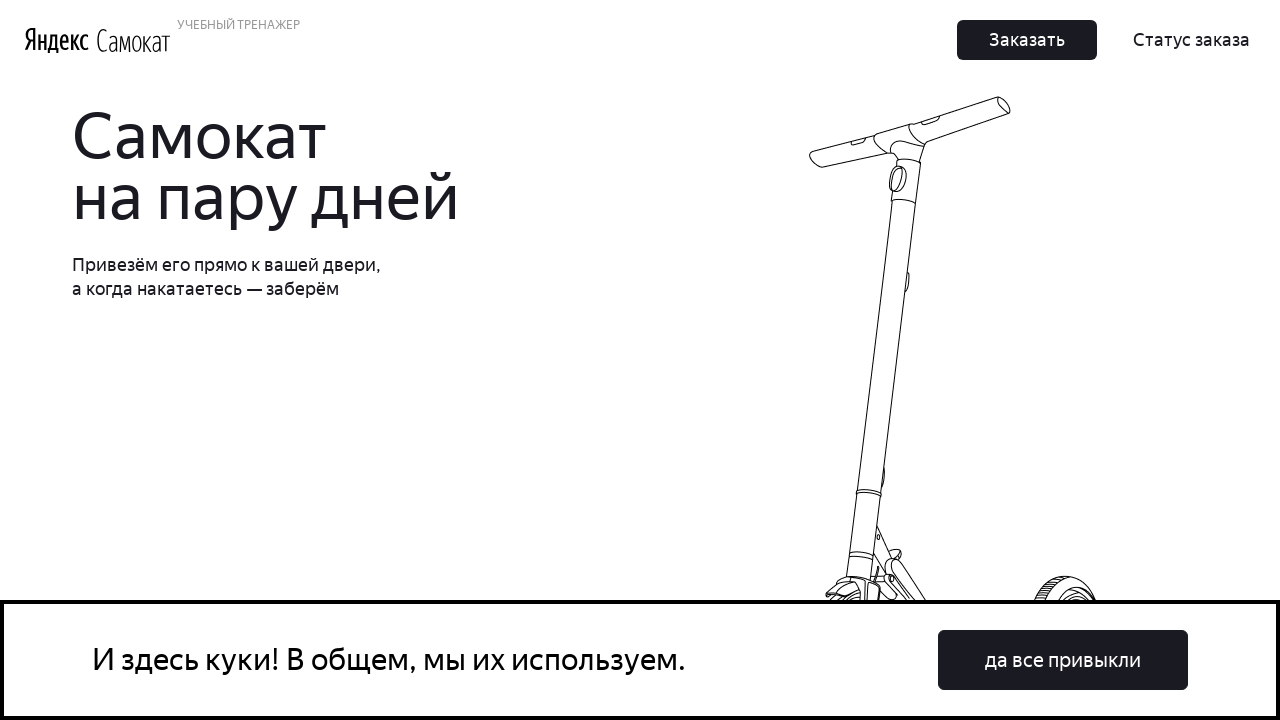

Scrolled to second FAQ accordion heading
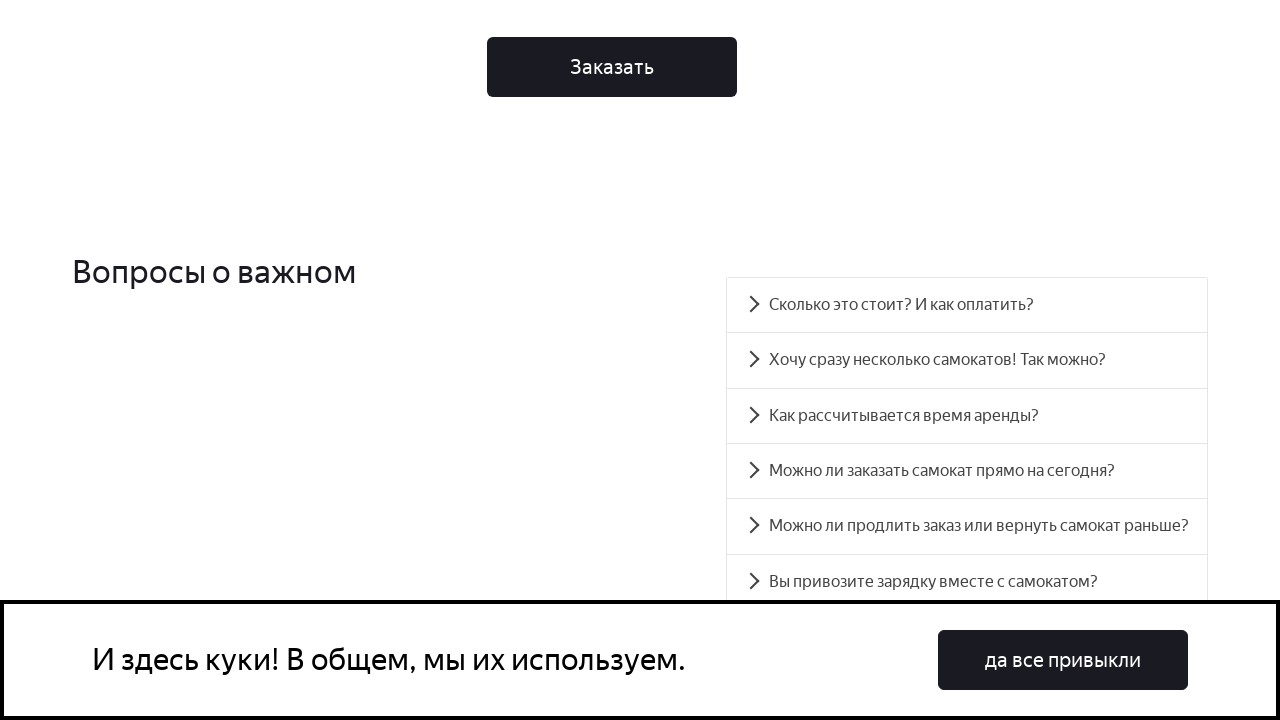

Clicked second FAQ accordion heading about ordering multiple scooters at (967, 360) on #accordion__heading-1
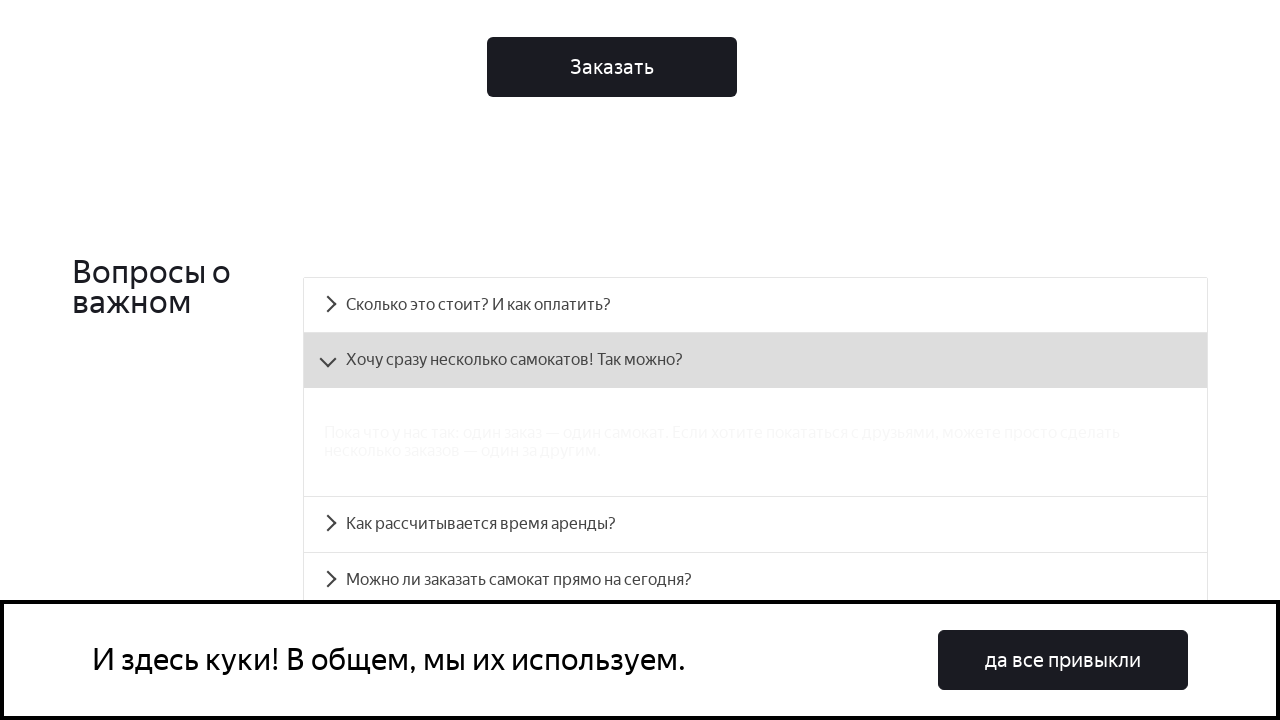

FAQ accordion panel expanded and panel text is visible
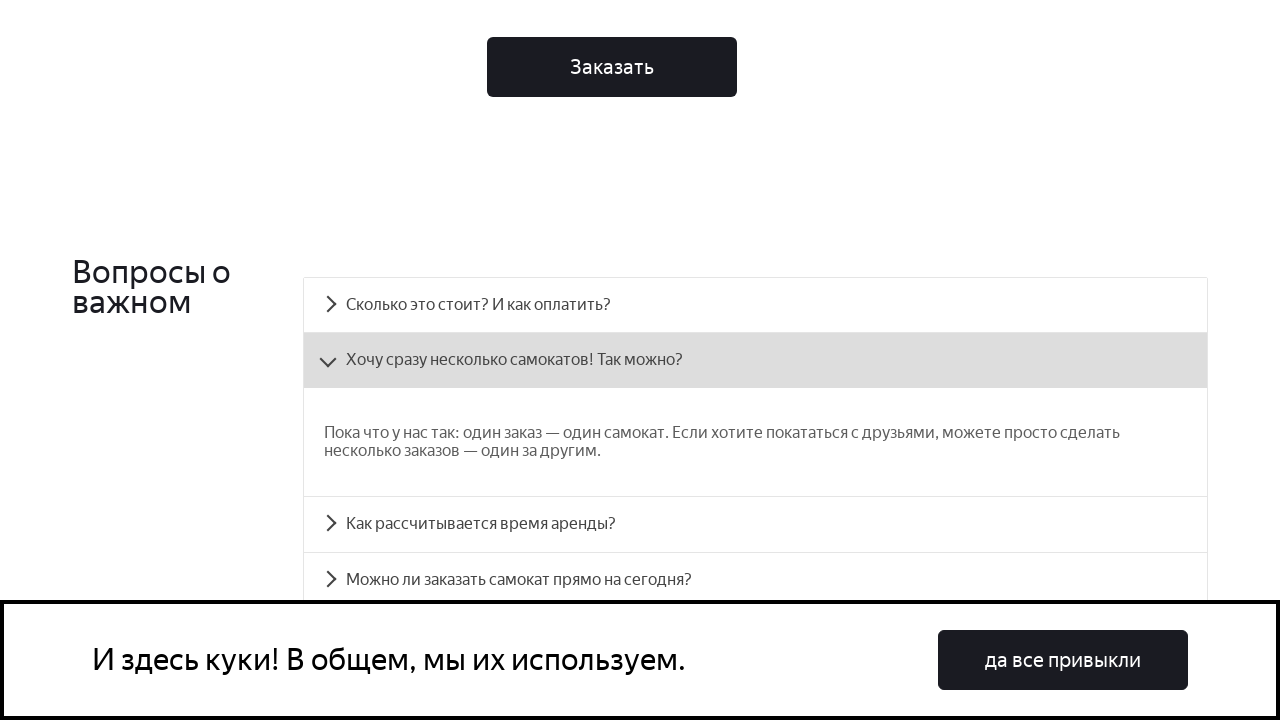

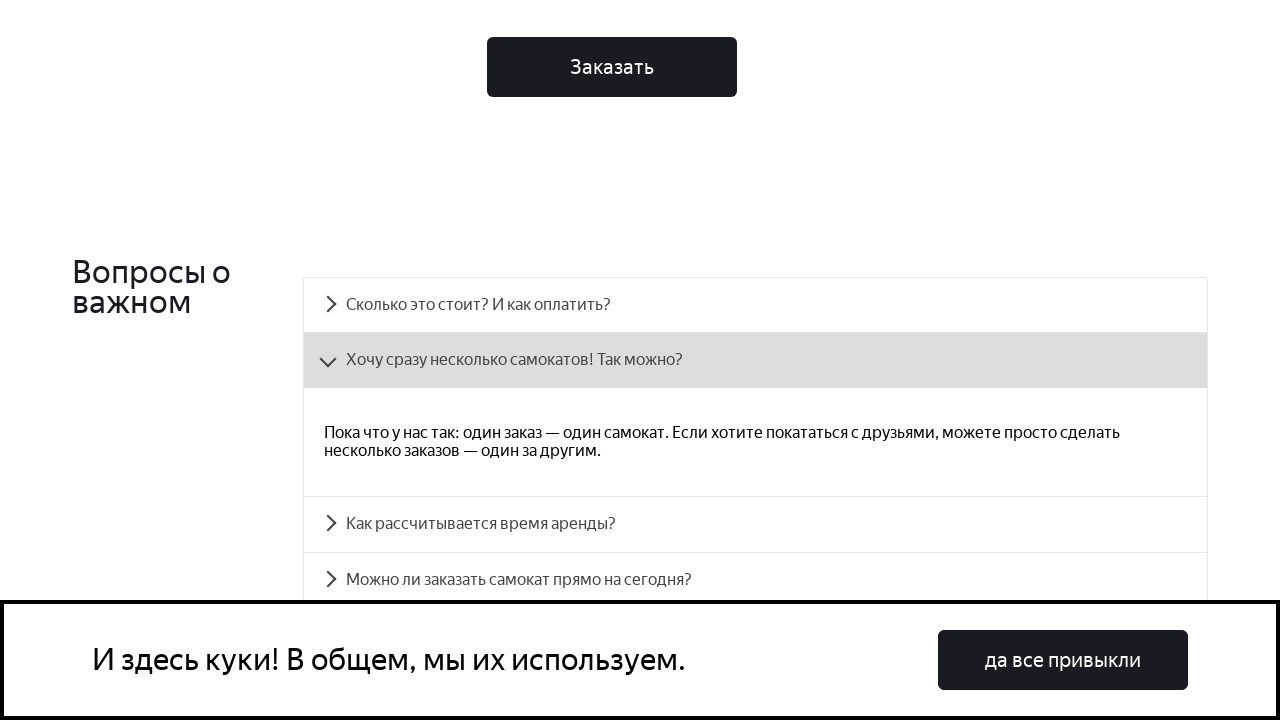